Navigates to a mortgage calculator website and scrolls down the page by 450 pixels to view the loan section.

Starting URL: https://www.mortgagecalculator.org

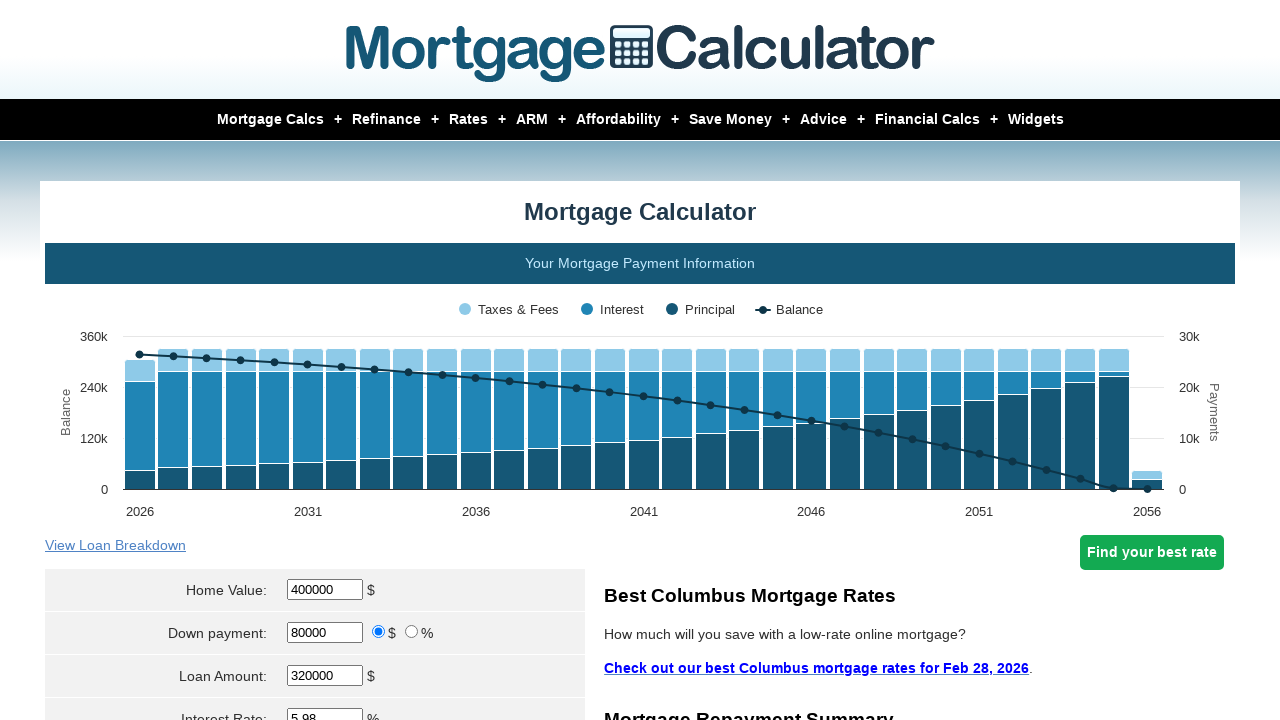

Waited for page to load (domcontentloaded state)
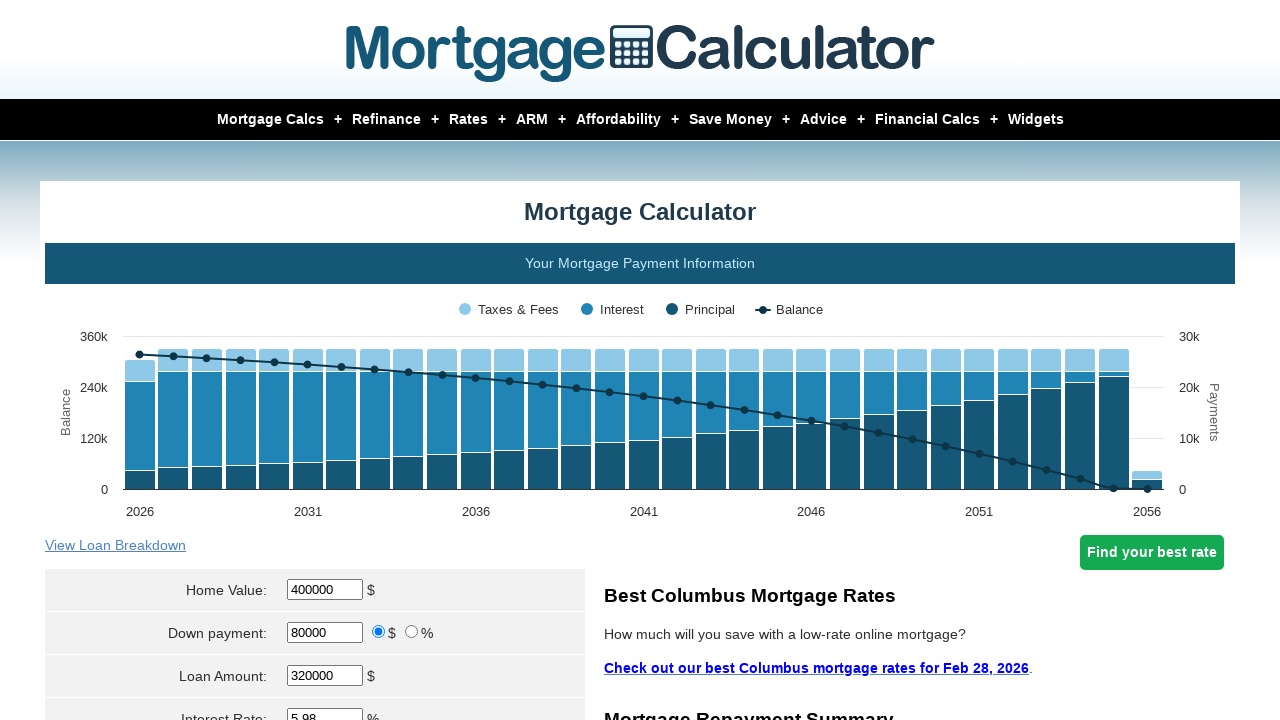

Scrolled down by 450 pixels to view the loan section
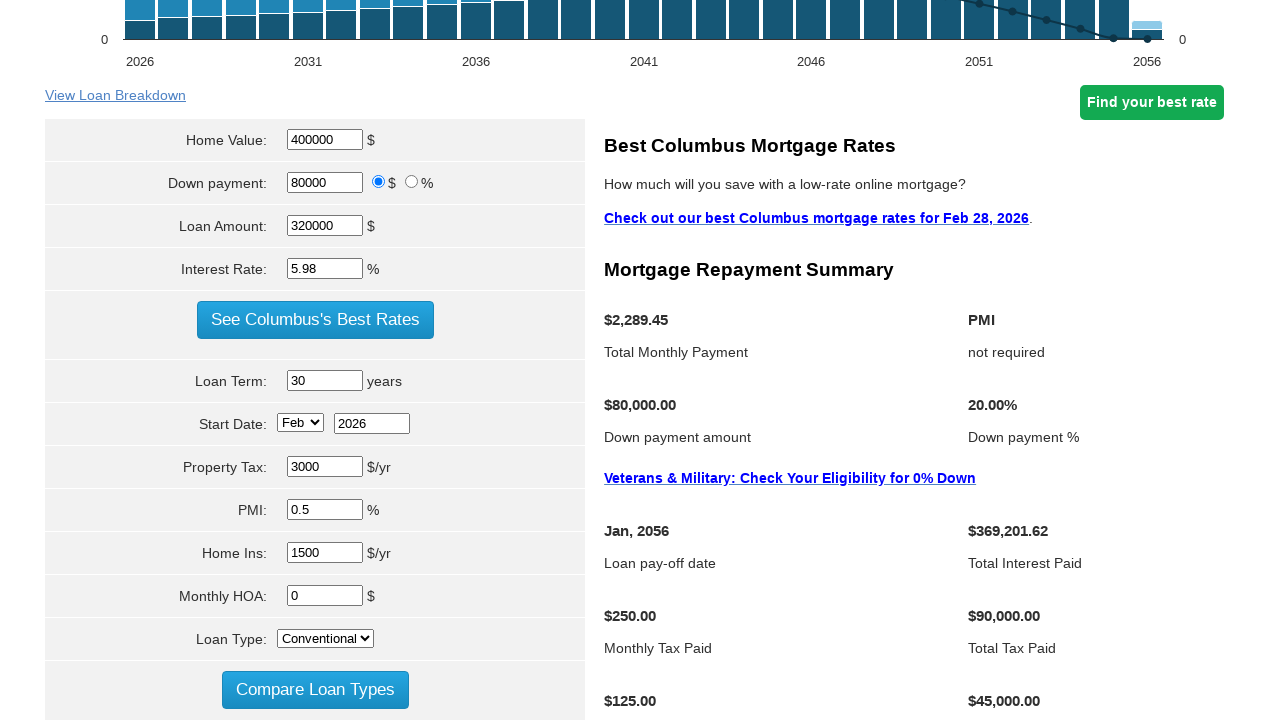

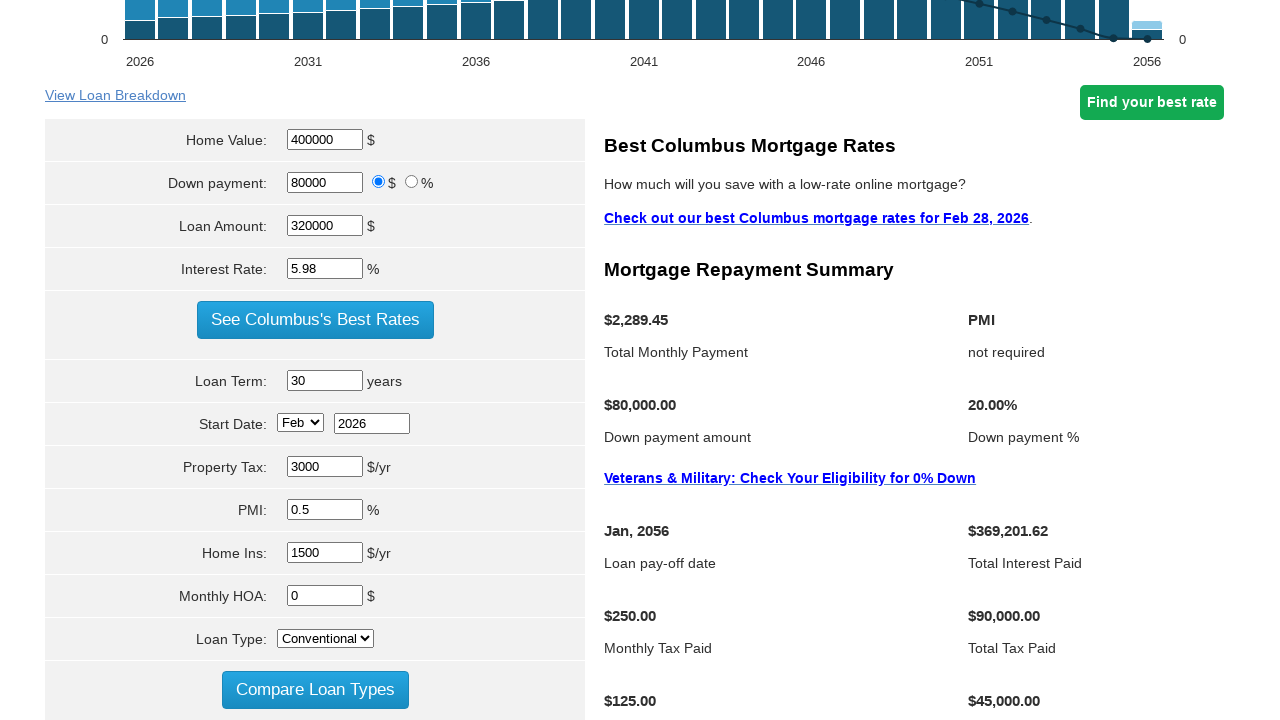